Tests clicking a radio button element on the OpenCart registration page

Starting URL: https://naveenautomationlabs.com/opencart/index.php?route=account/register

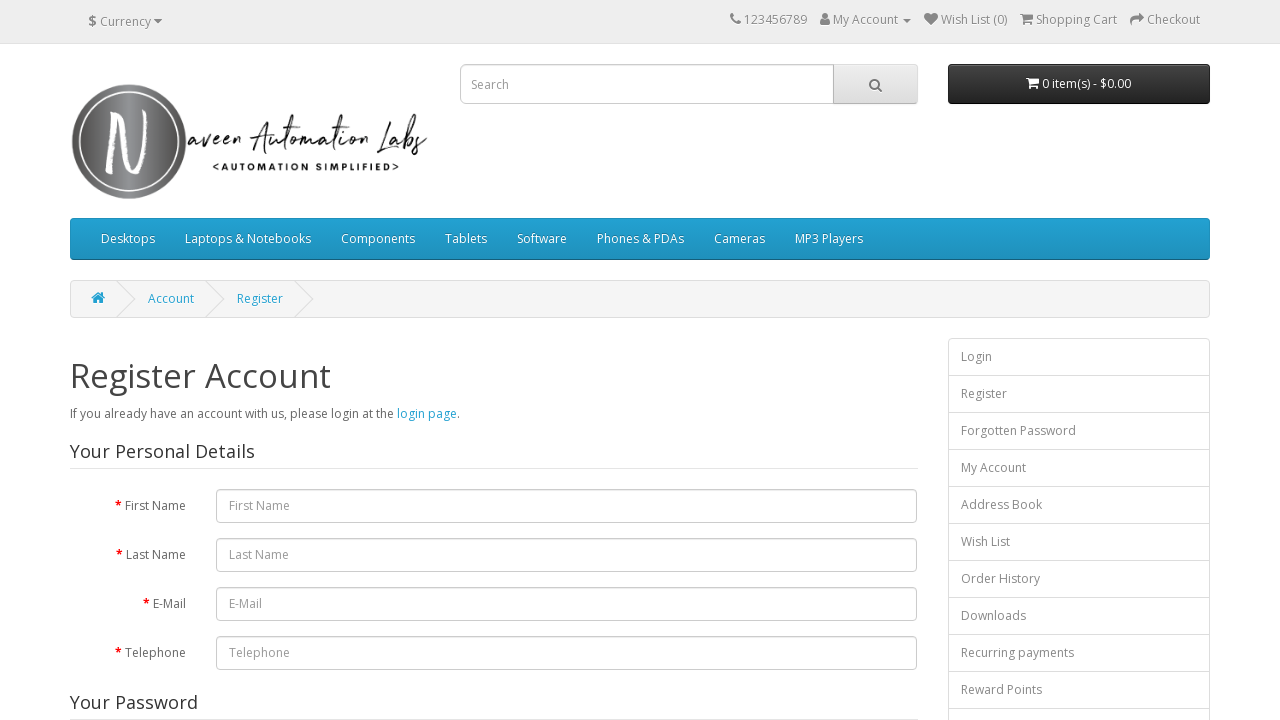

Navigated to OpenCart registration page
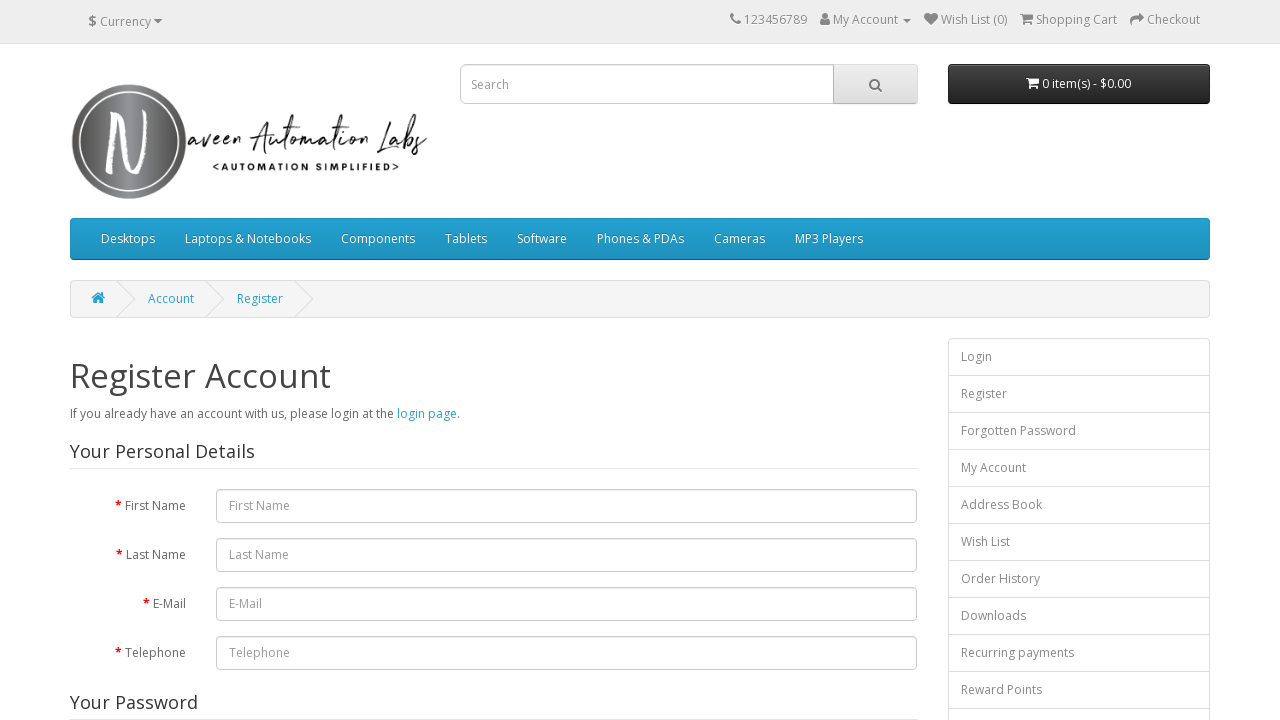

Clicked the first radio button in the last fieldset at (236, 369) on #content fieldset:last-of-type div div label:first-of-type
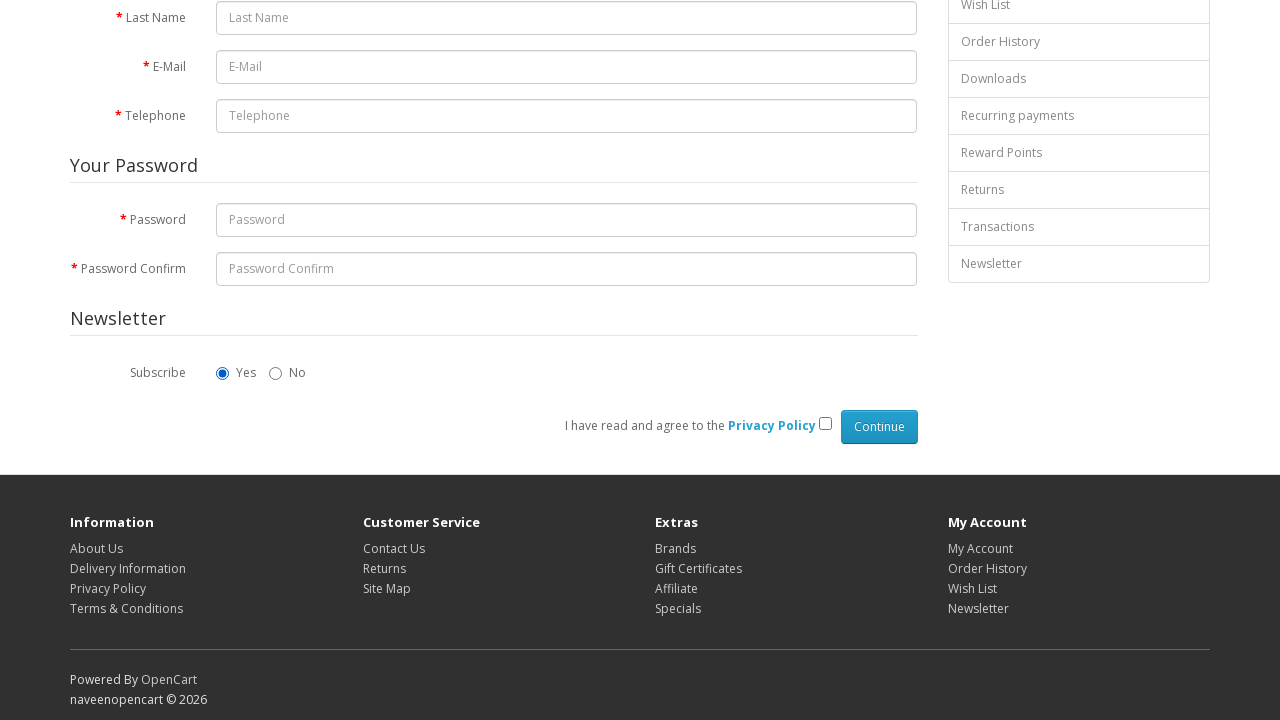

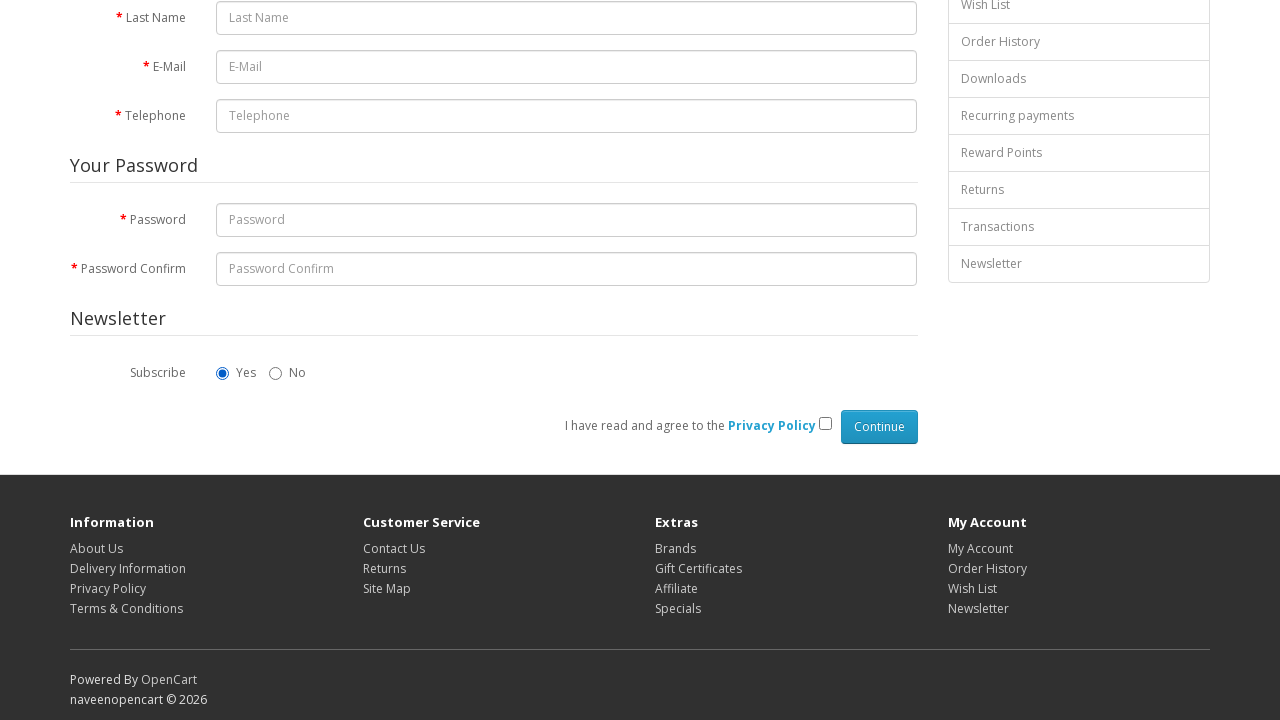